Tests handling of the browser print dialog by triggering it with Ctrl+P keyboard shortcut and then dismissing it by pressing Tab and Enter keys.

Starting URL: https://www.selenium.dev/

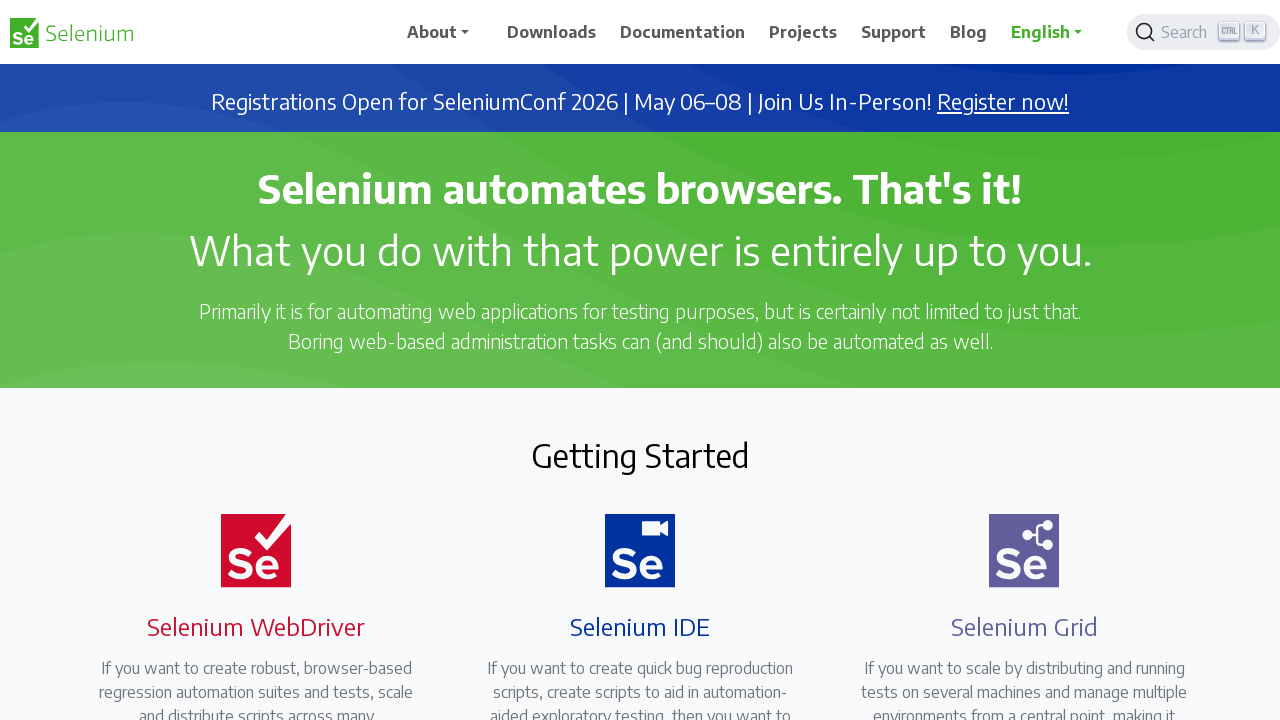

Navigated to https://www.selenium.dev/
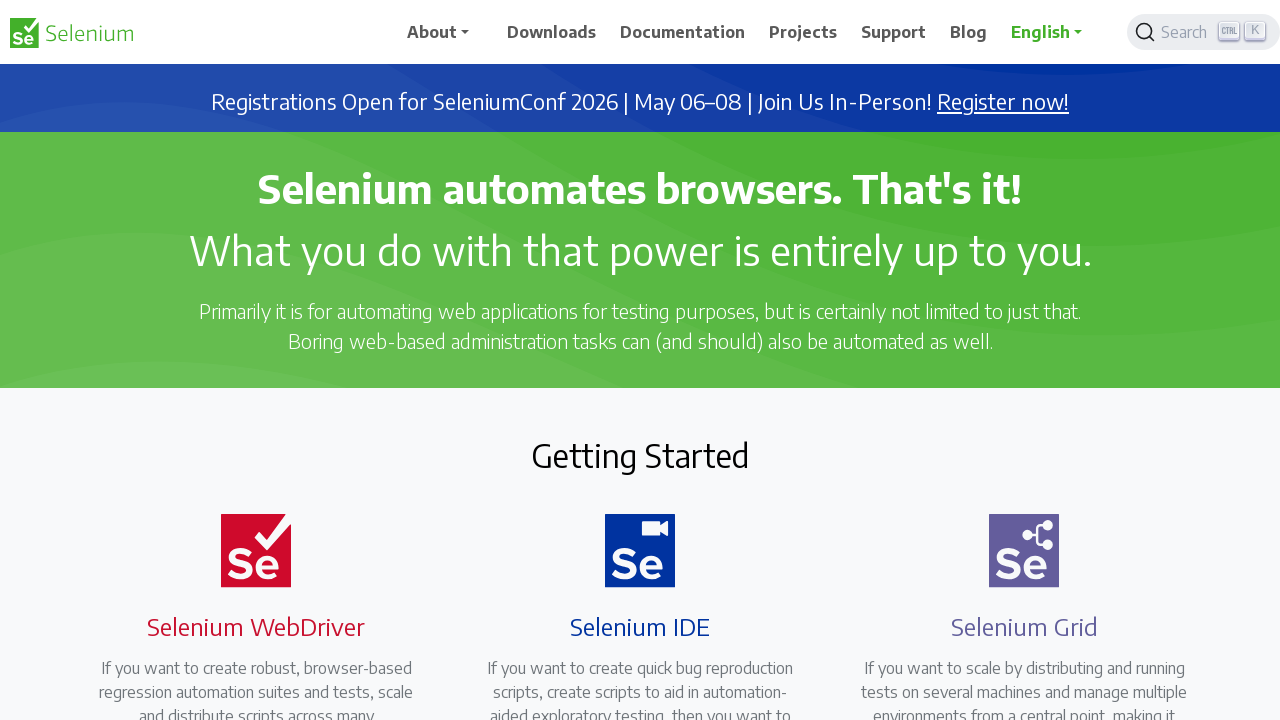

Page loaded (domcontentloaded state)
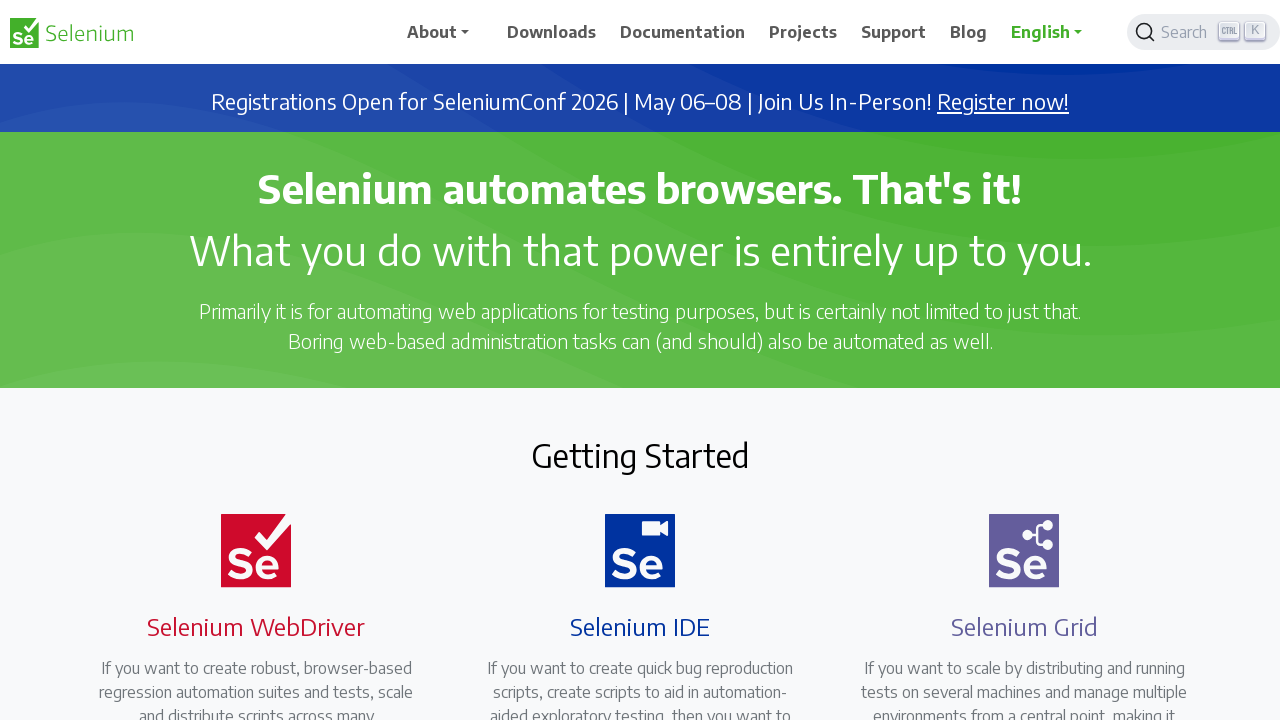

Triggered print dialog with Ctrl+P keyboard shortcut
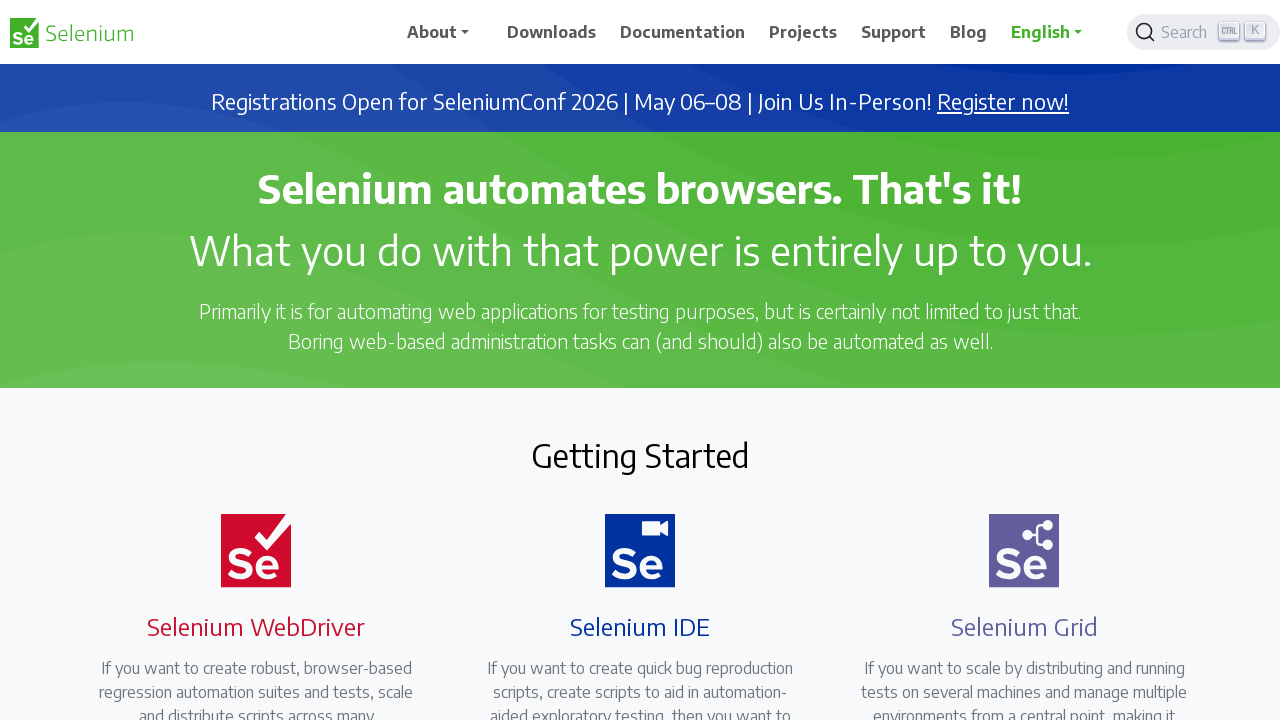

Waited 2 seconds for print dialog to appear
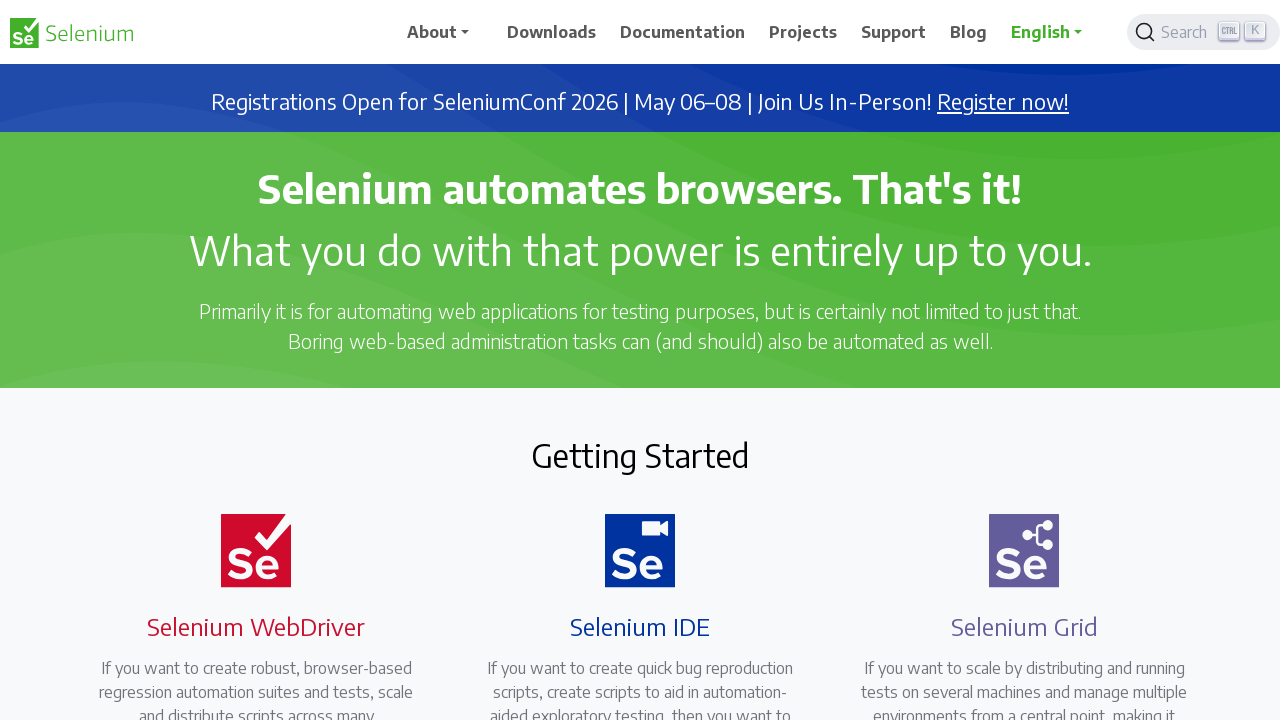

Pressed Tab to shift focus to cancel button in print dialog
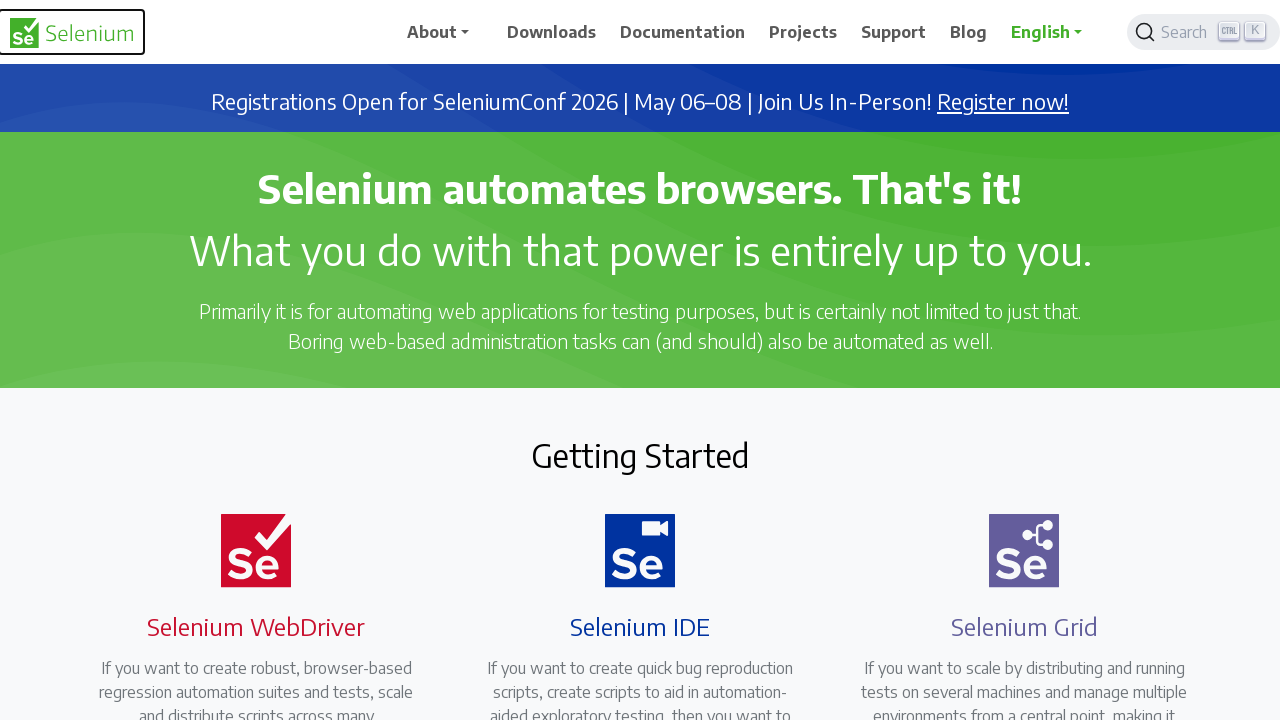

Waited 2 seconds after pressing Tab
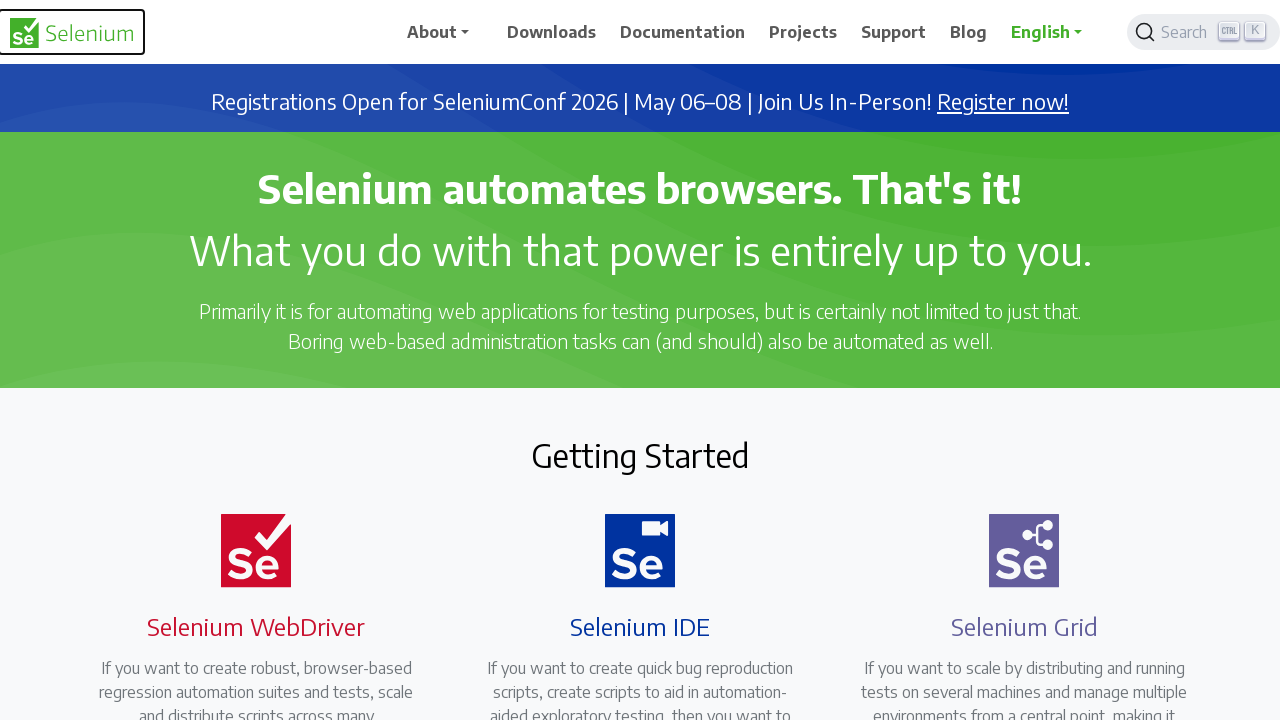

Pressed Enter to dismiss the print dialog
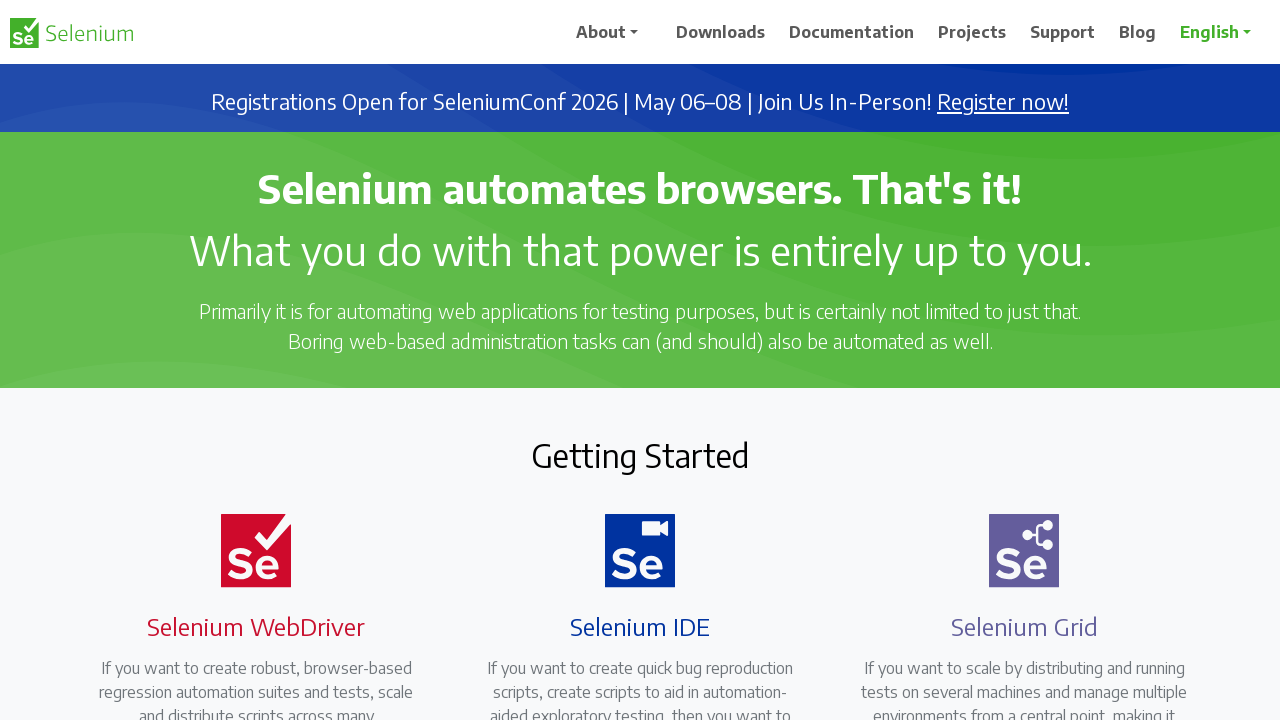

Waited 2 seconds for print dialog to fully close
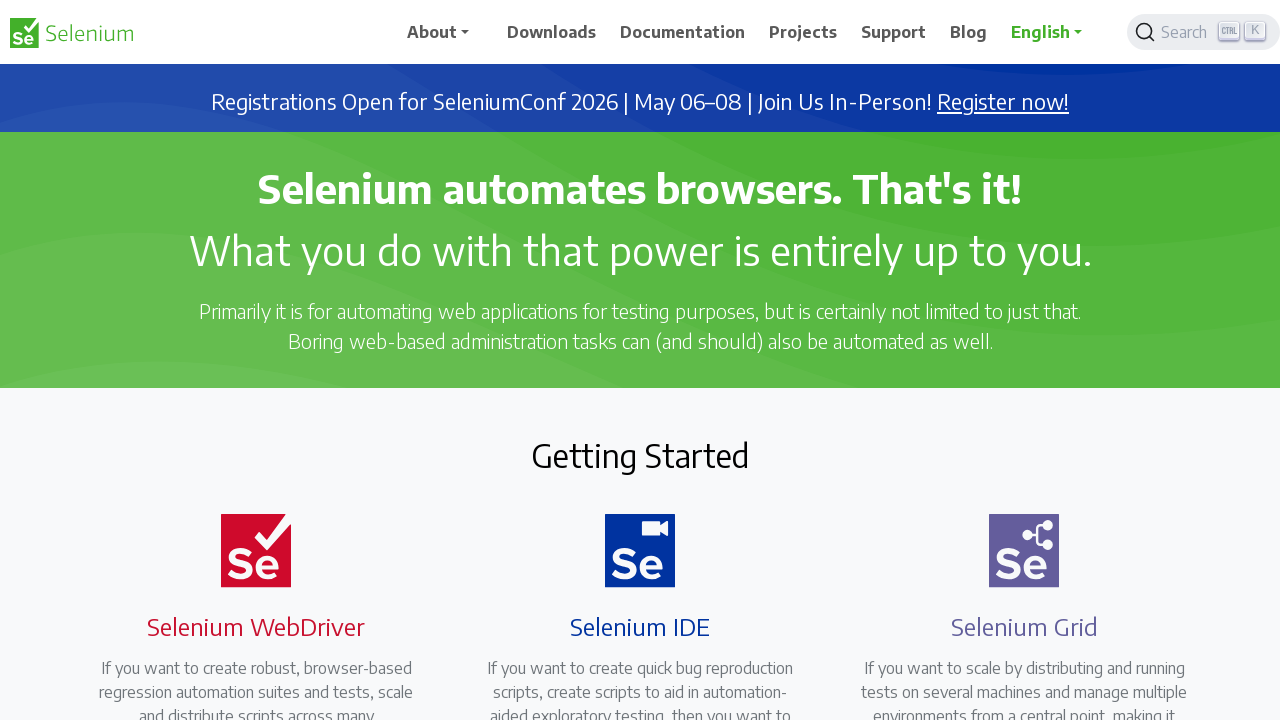

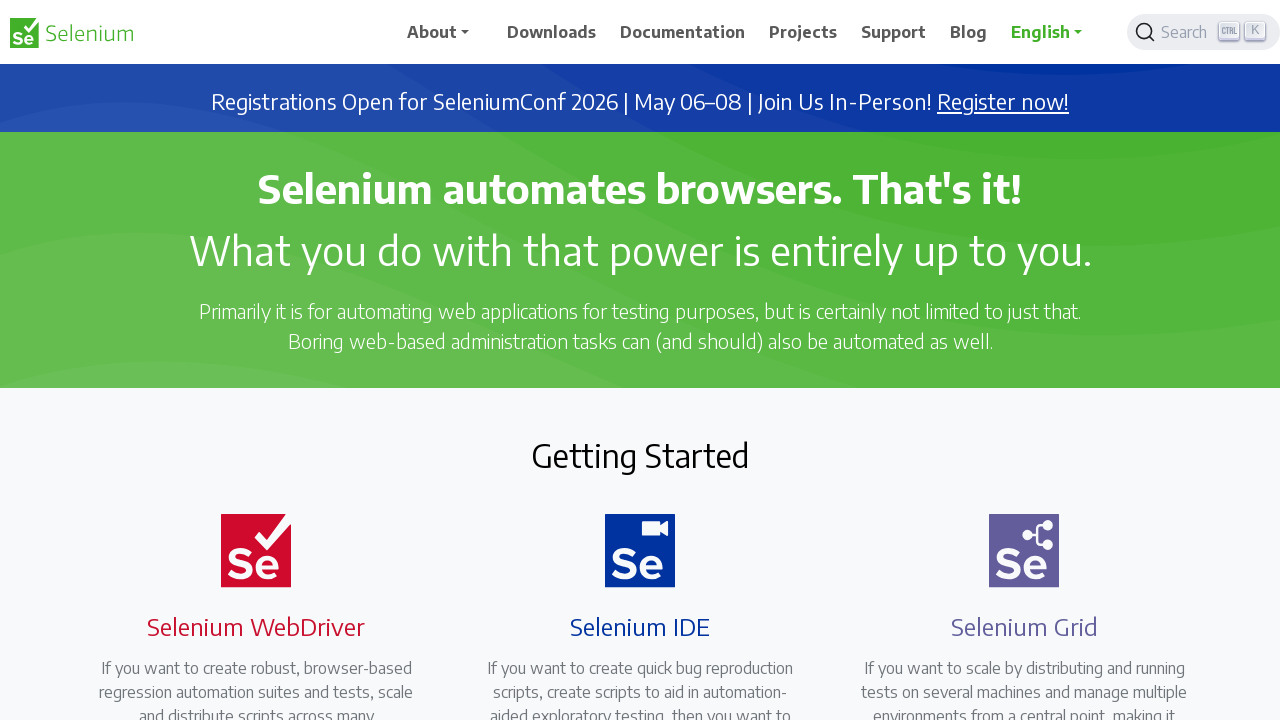